Tests the free trial form by filling in the name field and clicking the submit button

Starting URL: https://www.orangehrm.com/en/30-day-free-trial

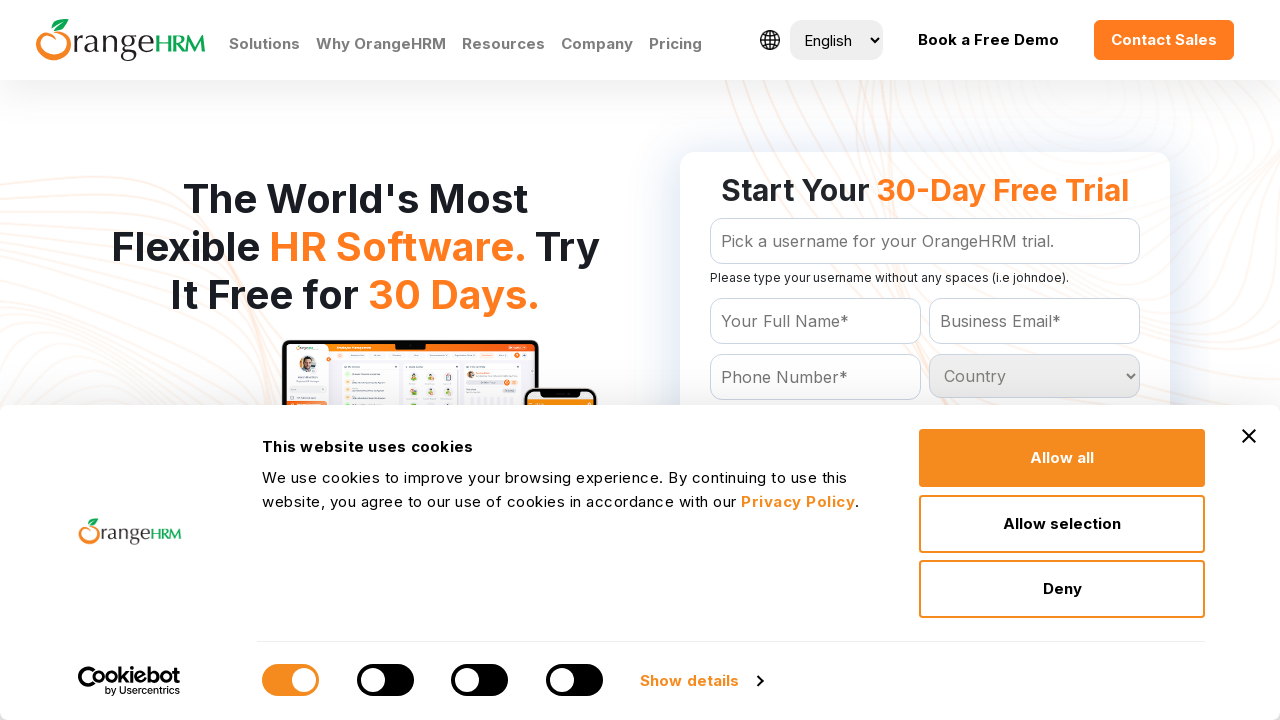

Filled name field with 'John' in the free trial form on form#Form_getForm >> #Form_getForm_Name
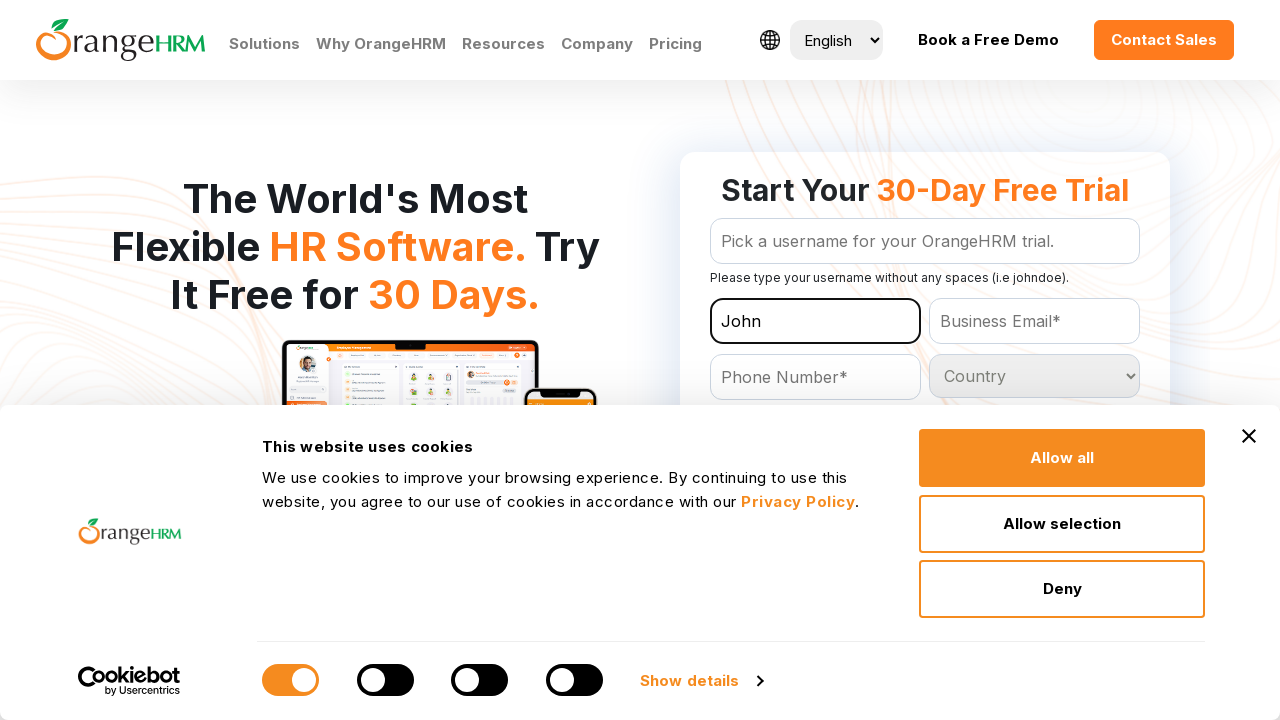

Clicked 'Get Your Free Trial' submit button at (925, 360) on form#Form_getForm >> text=Get Your Free Trial
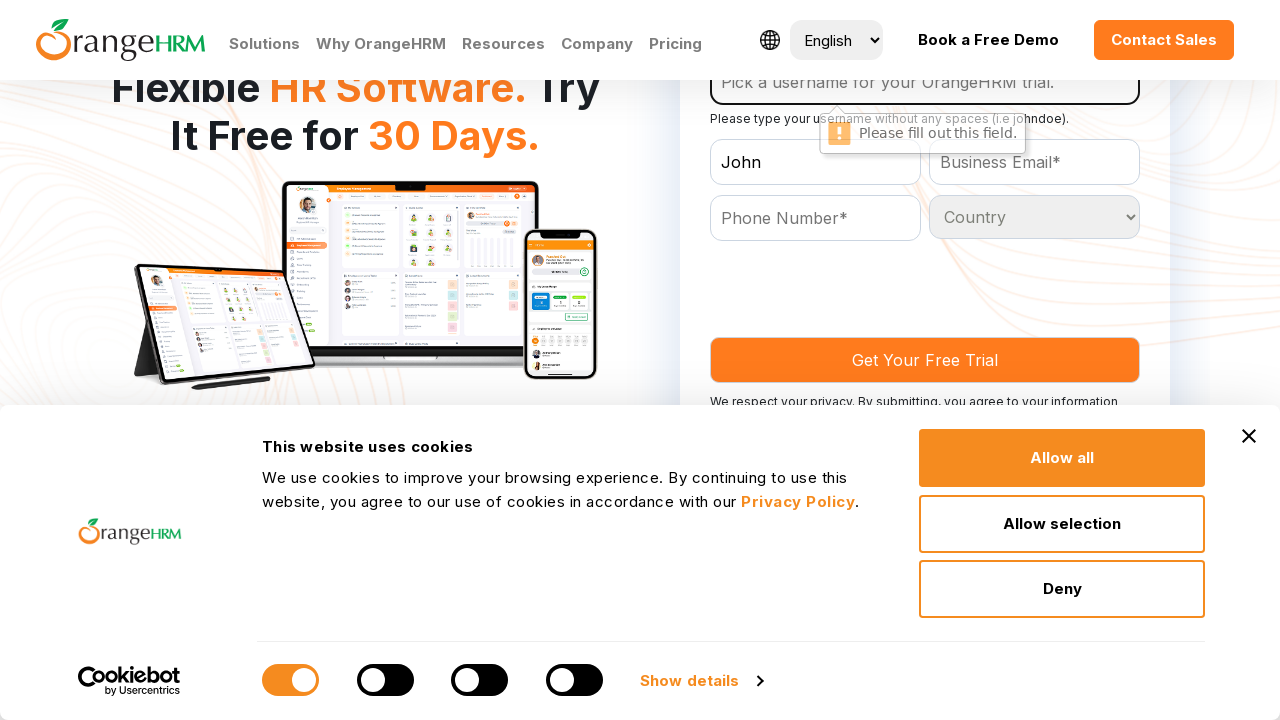

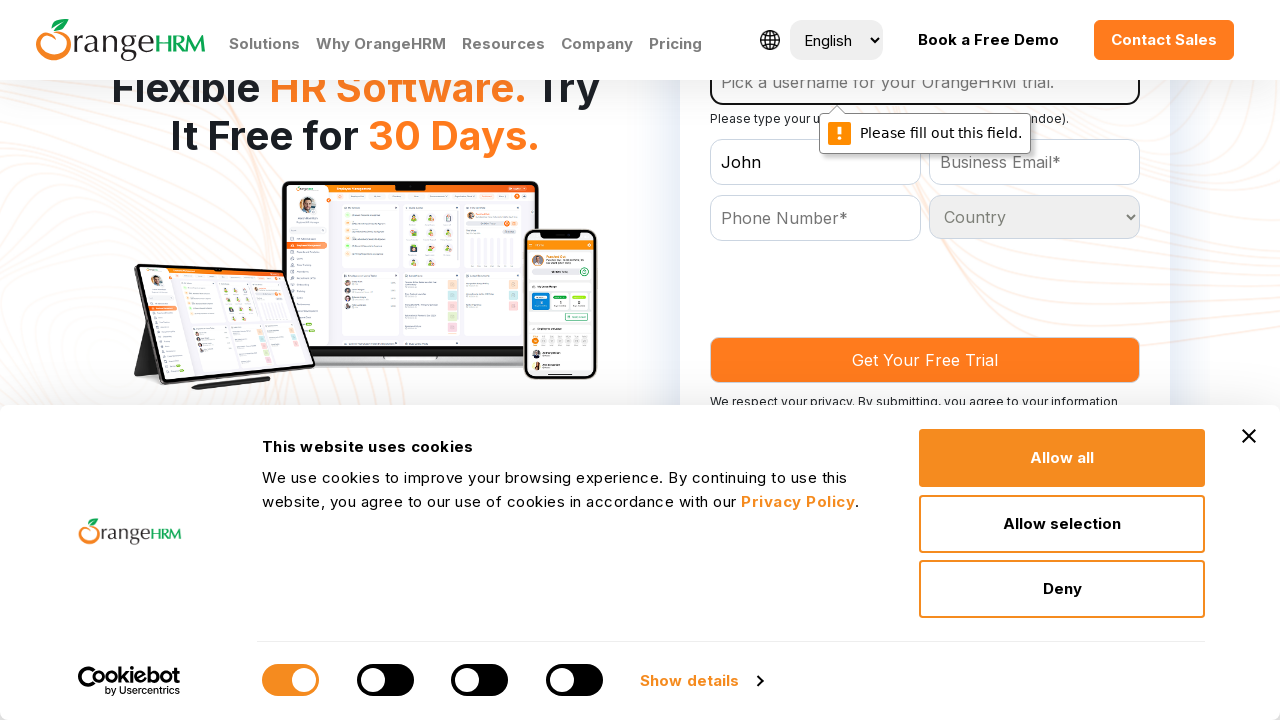